Tests the age form by entering a name and age, submitting the form, and verifying the result message

Starting URL: https://kristinek.github.io/site/examples/age

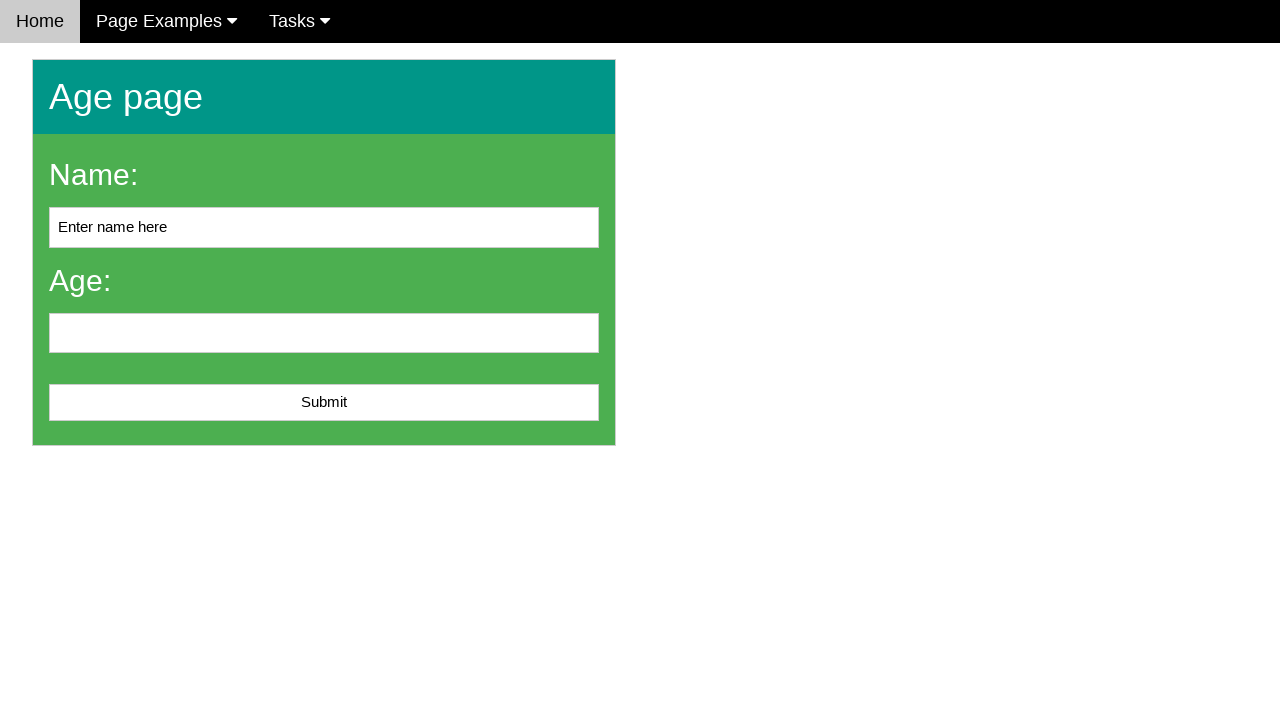

Navigated to age form page
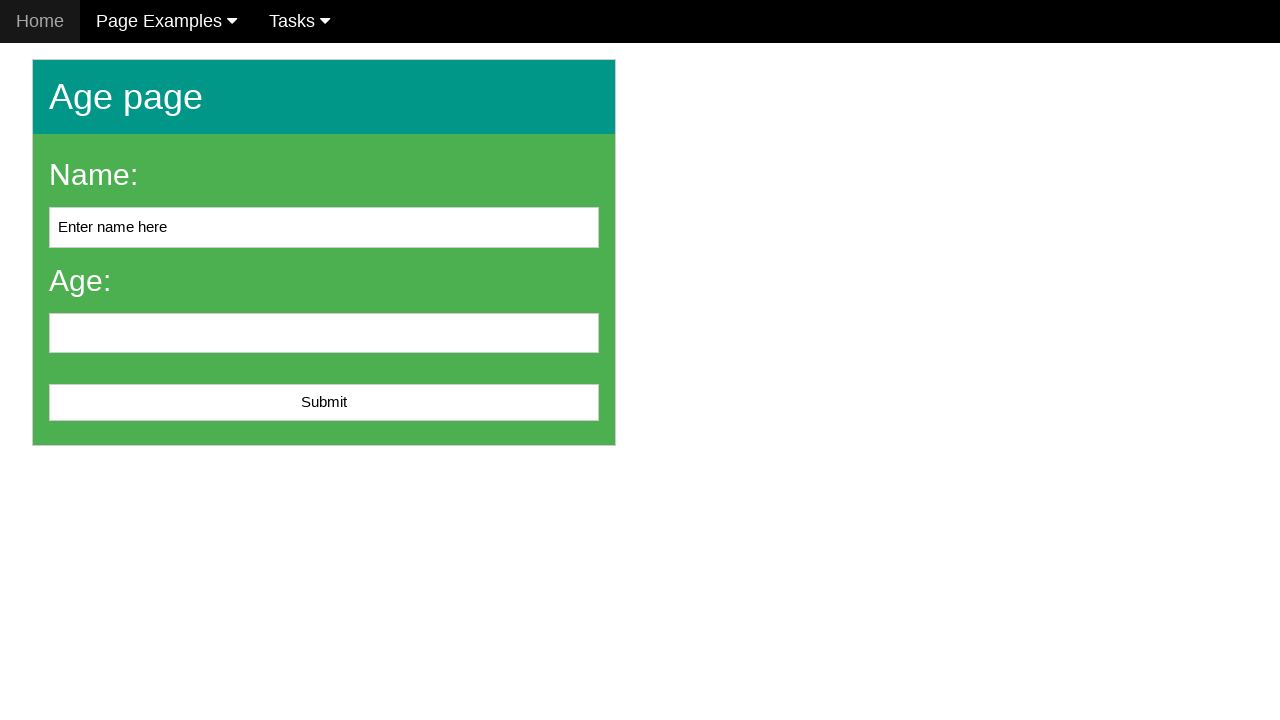

Cleared name field on #name
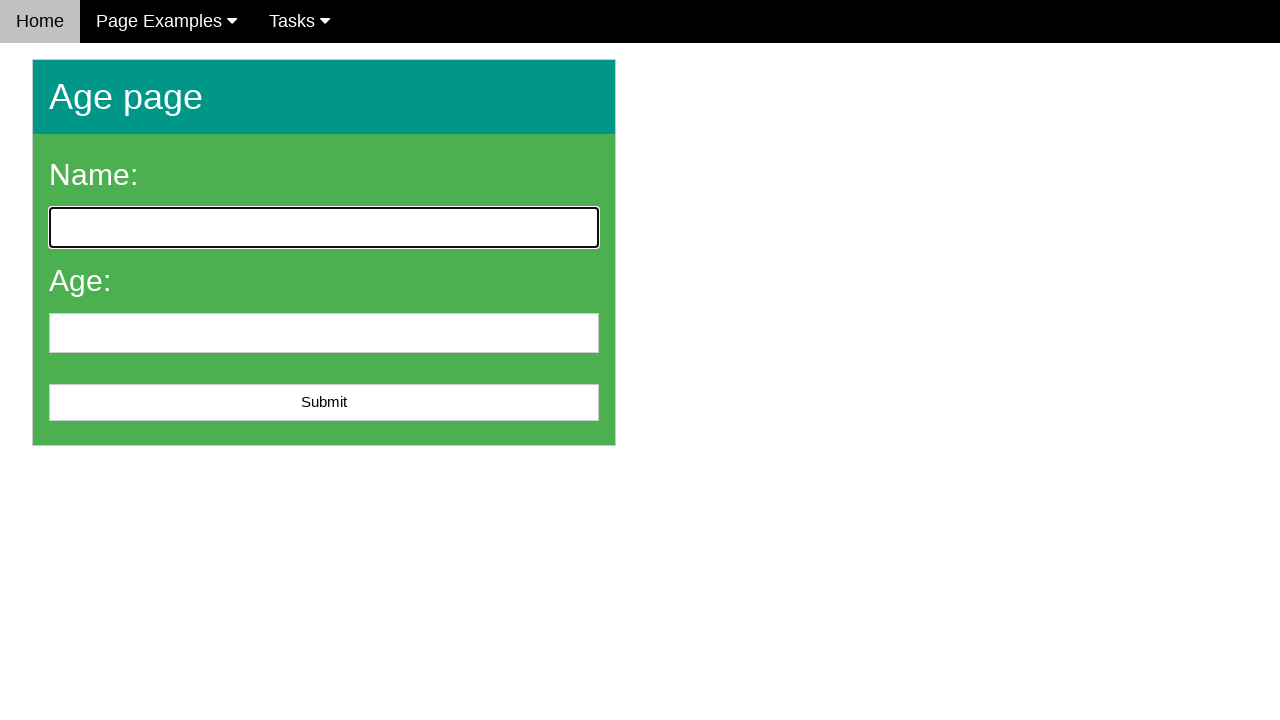

Filled name field with 'John Smith' on #name
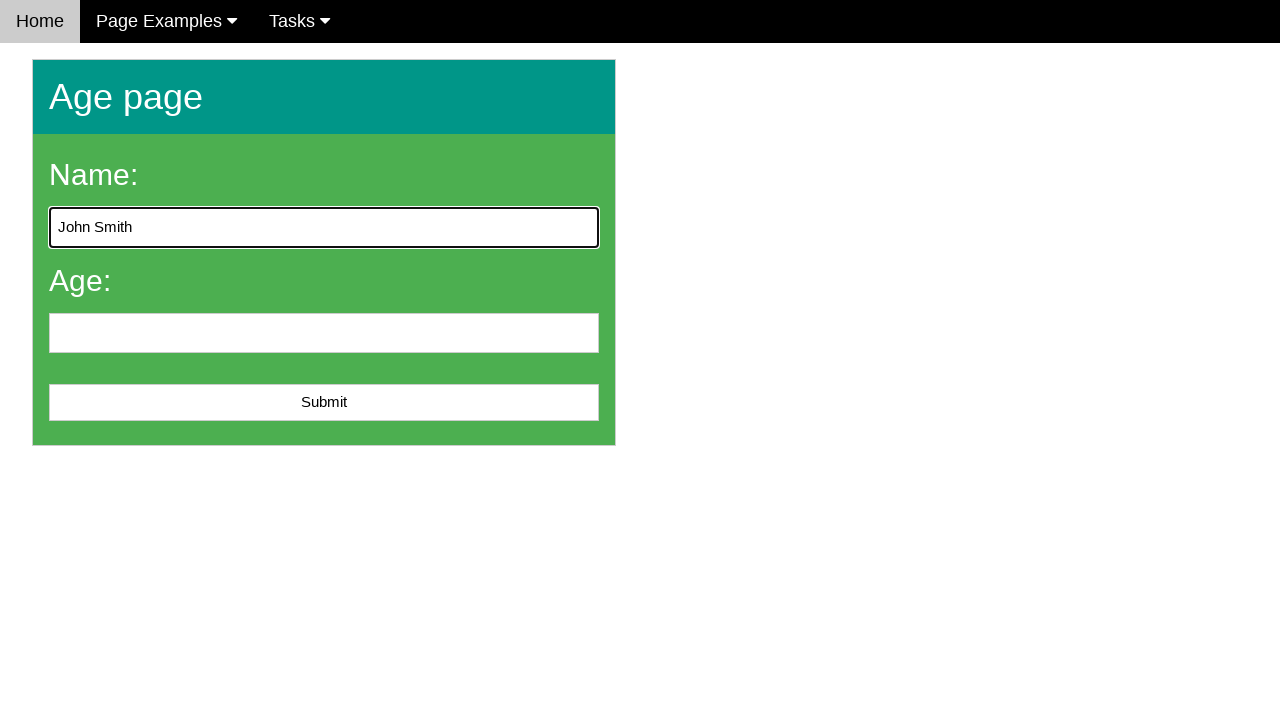

Filled age field with '28' on #age
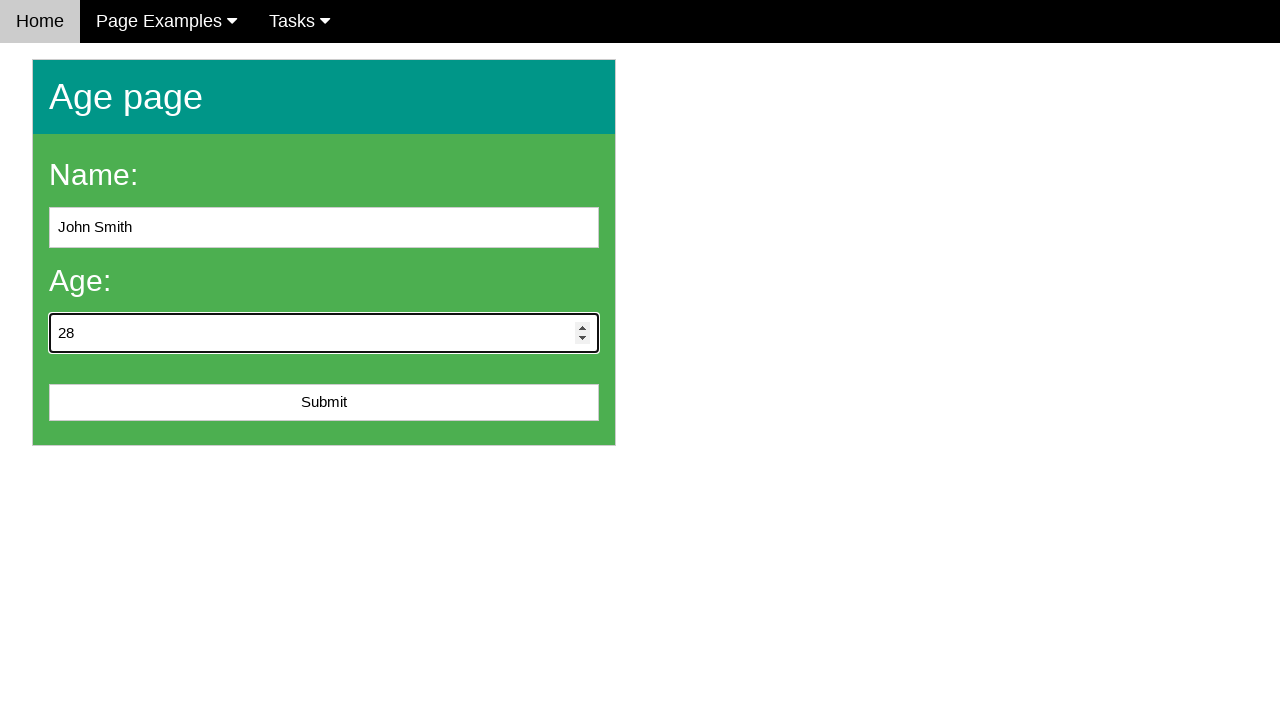

Clicked submit button at (324, 403) on #submit
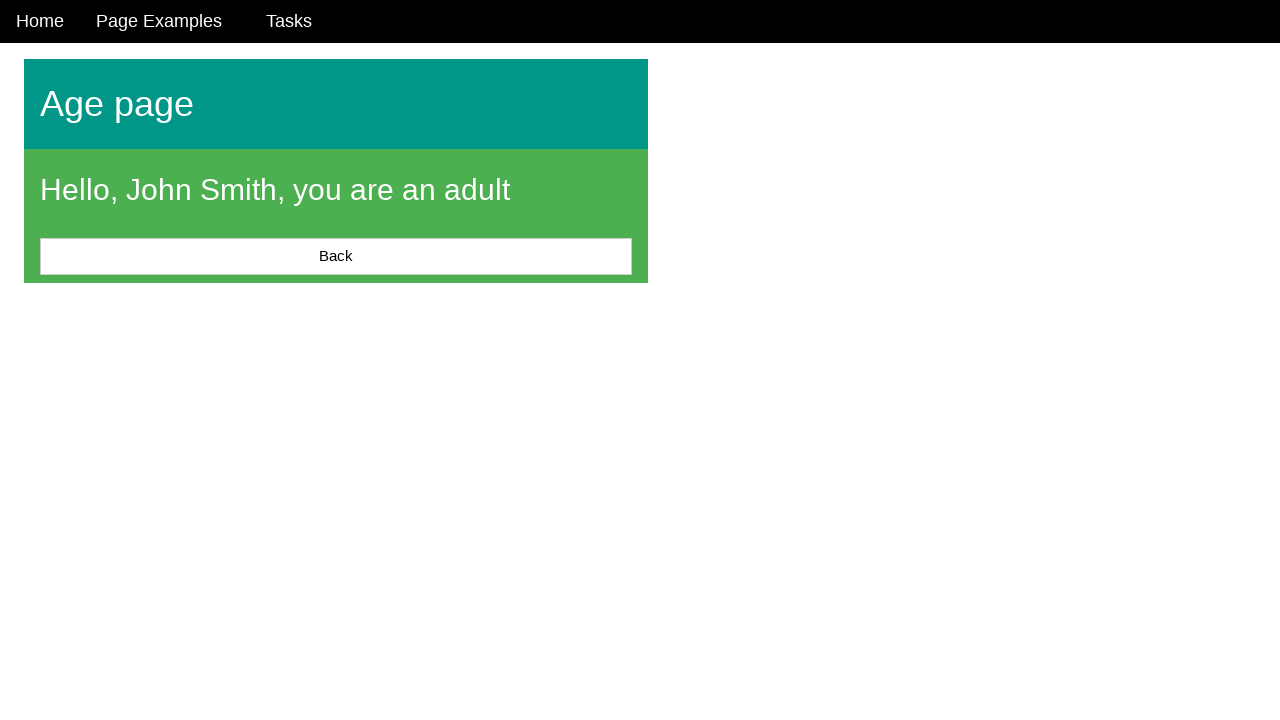

Result message element loaded
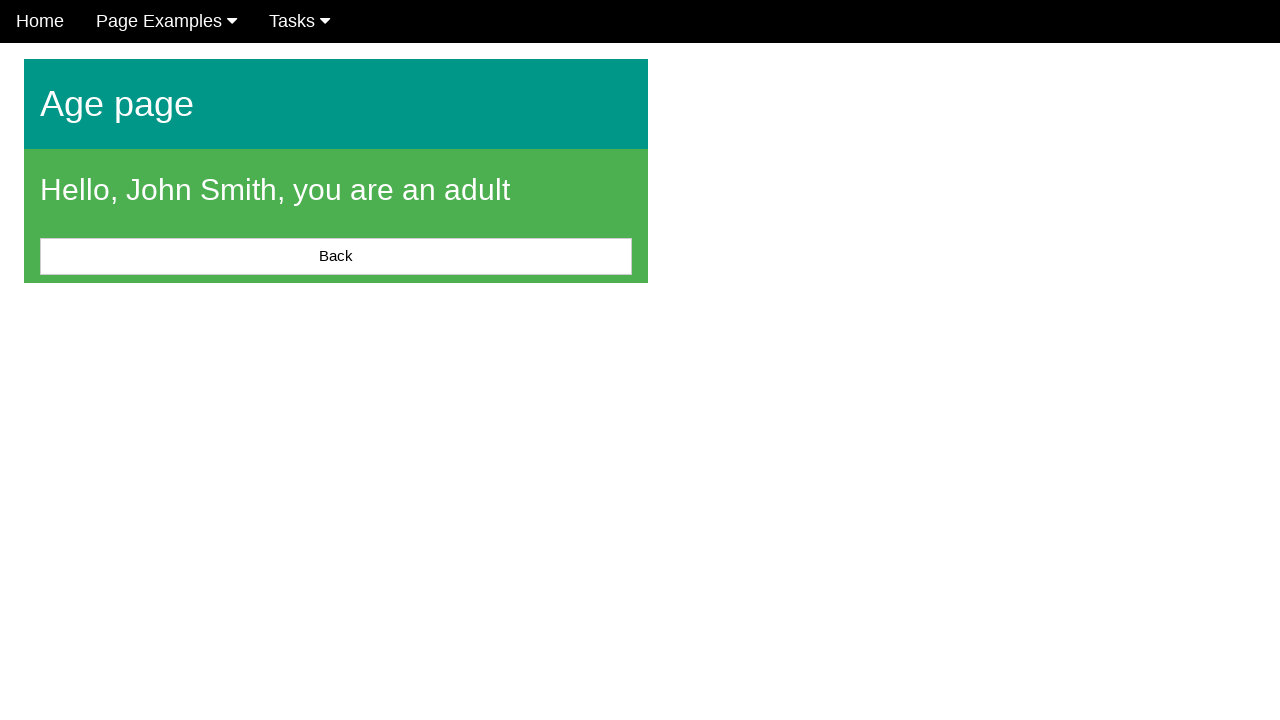

Retrieved result message text
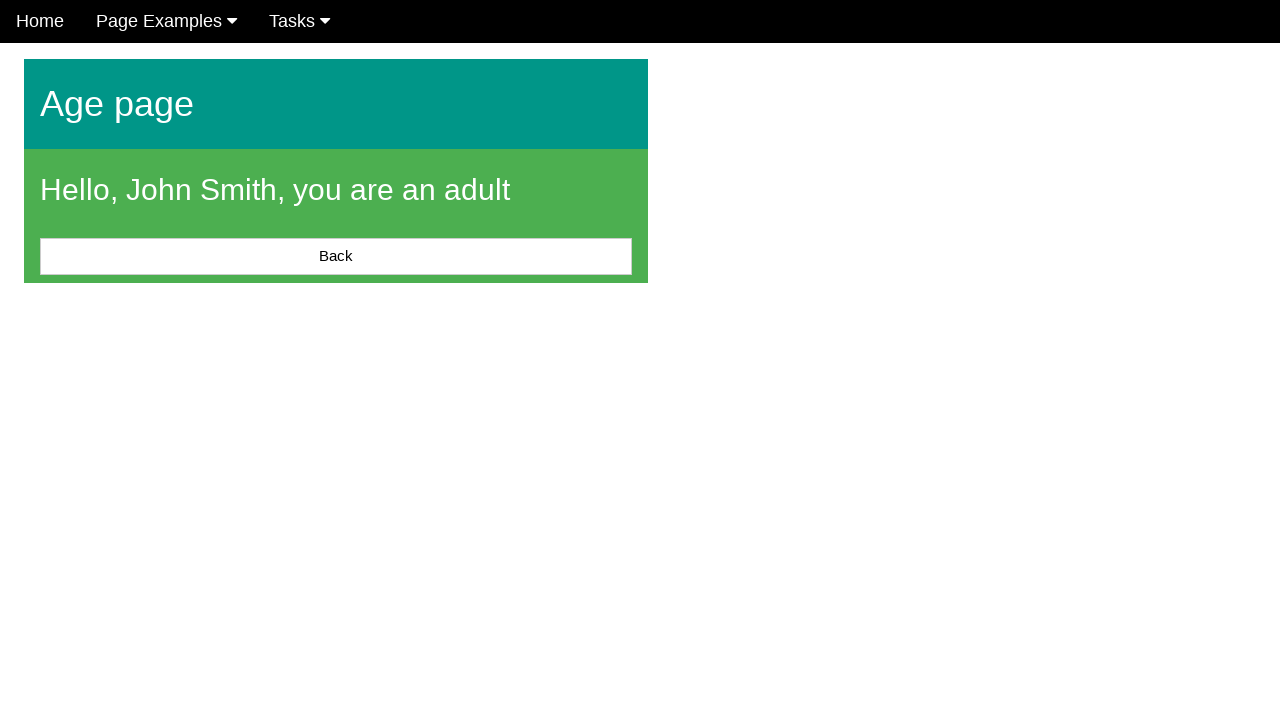

Verified result message is displayed and not empty
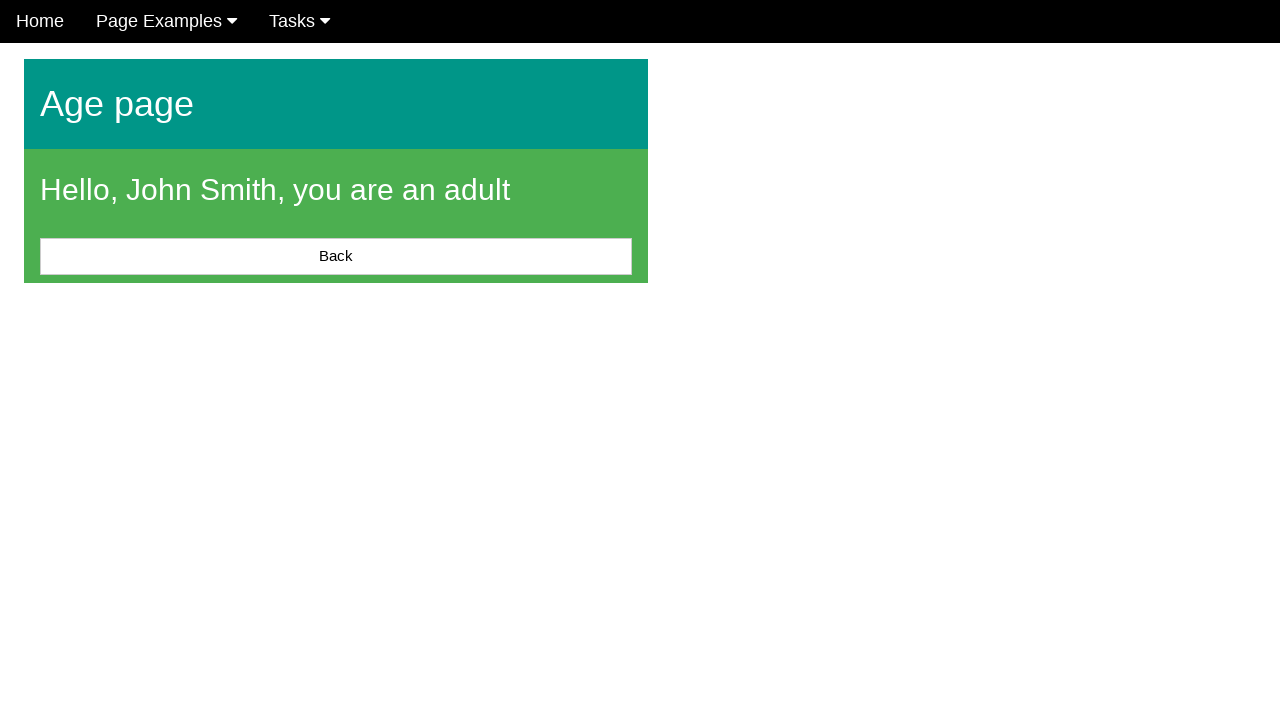

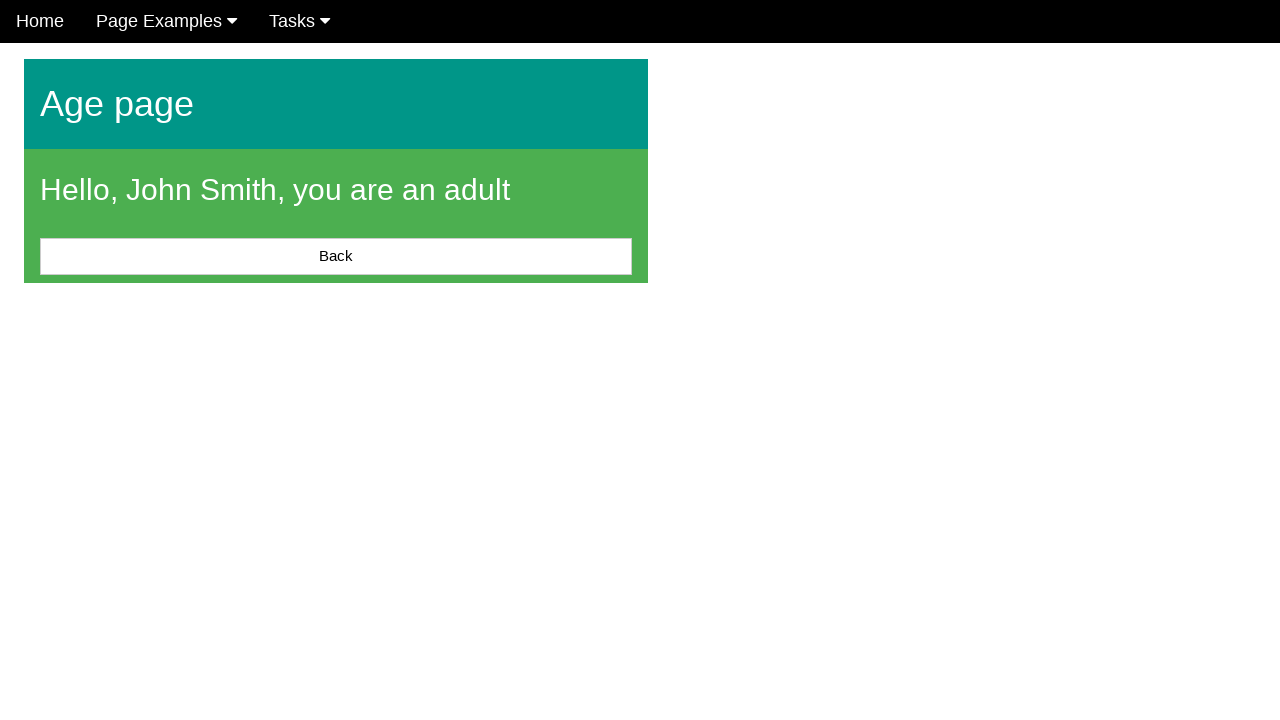